Tests a registration form by filling in user details including username, name, email, password, account type and country, then submitting the form

Starting URL: https://uprightforum.tech/registration/

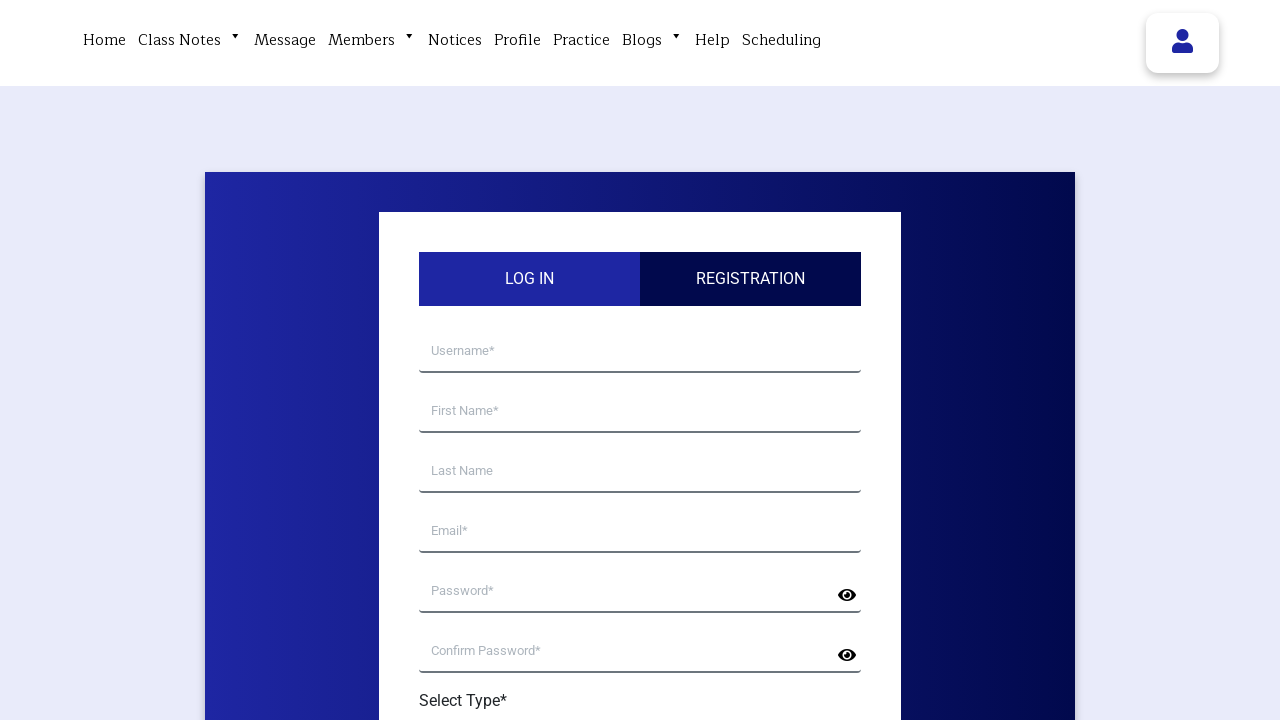

Filled username field with 'User7482' on input[name='your-username']
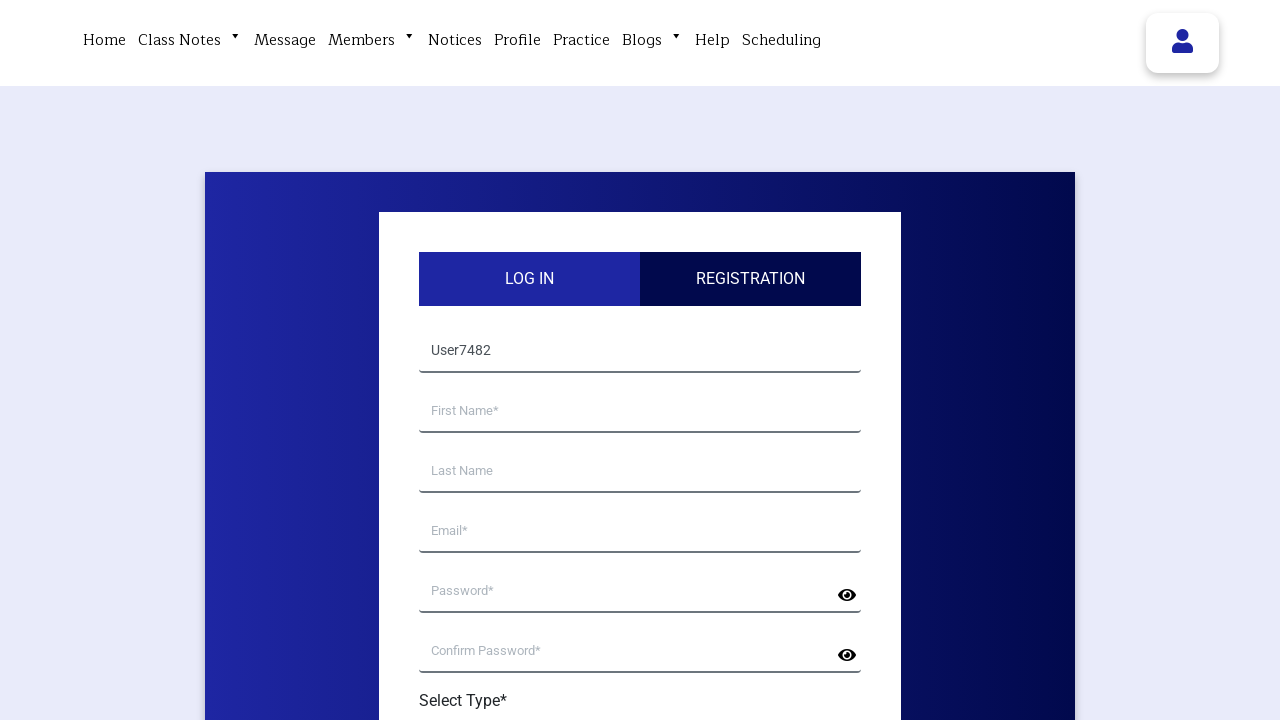

Filled first name field with 'Michael' on input[name='your-first-name']
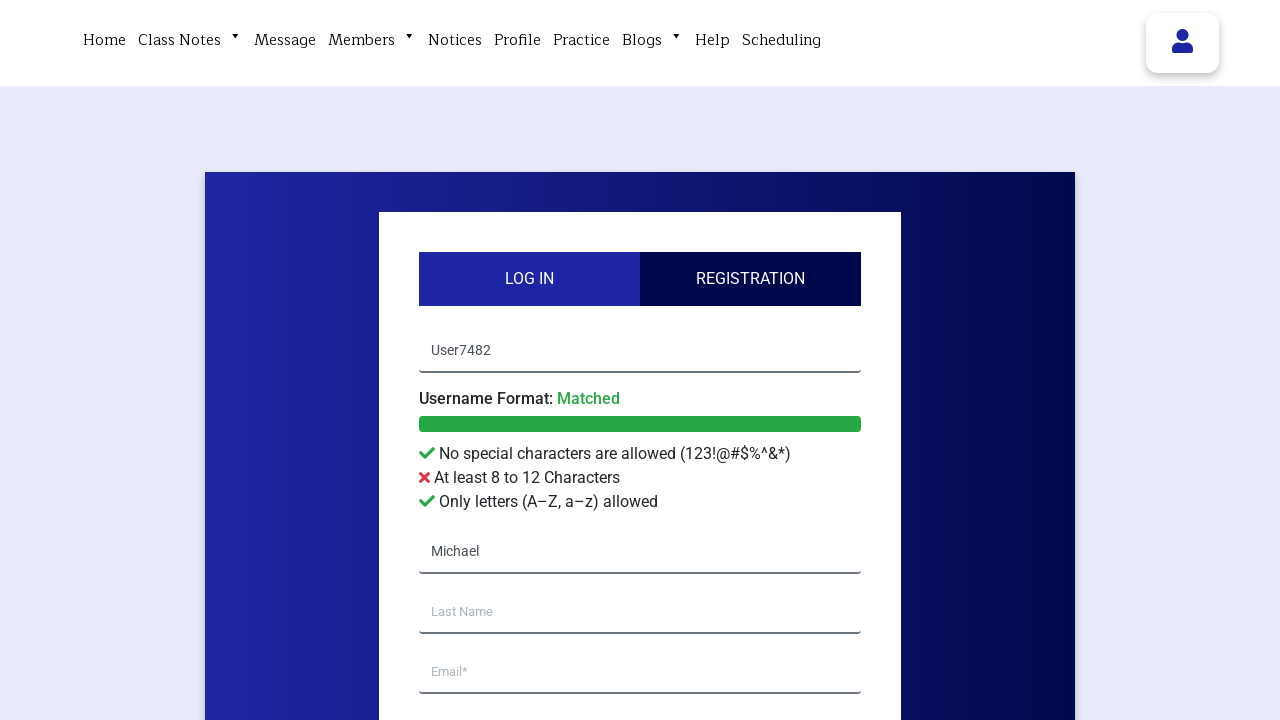

Filled last name field with 'Johnson' on input[name='your-last-name']
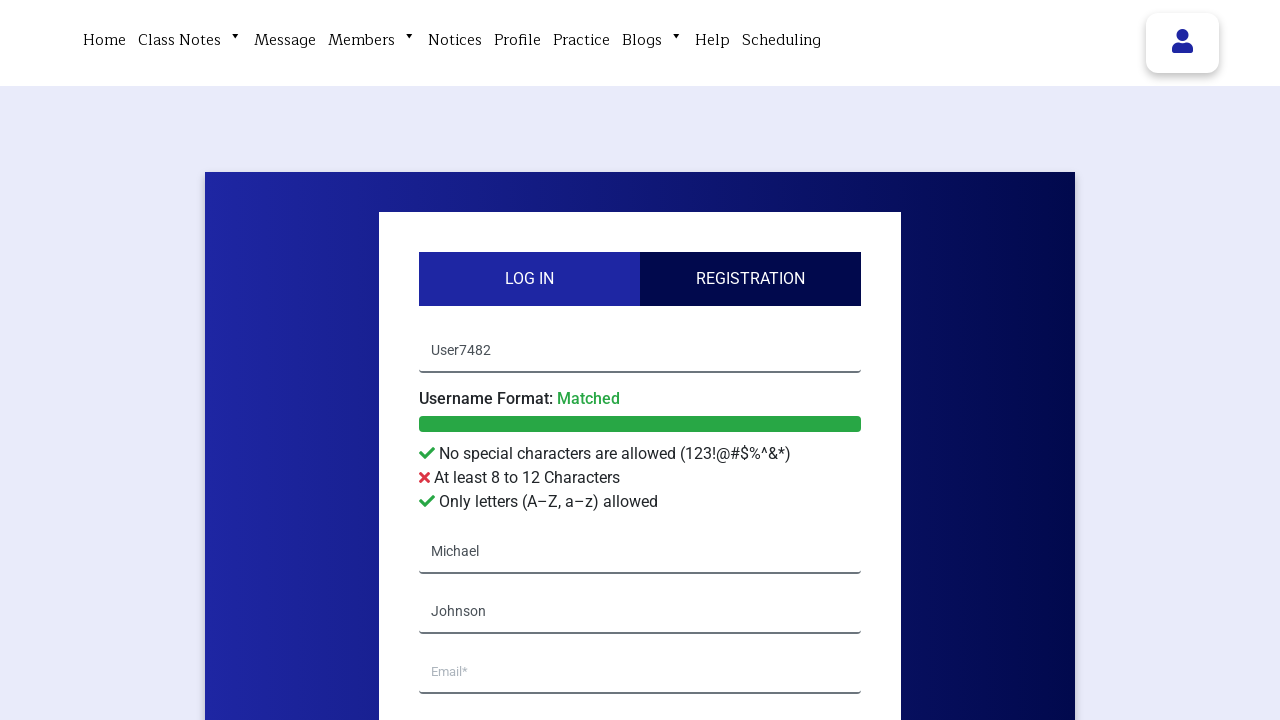

Filled email field with 'mjohnson7482@example.com' on input[name='your-email']
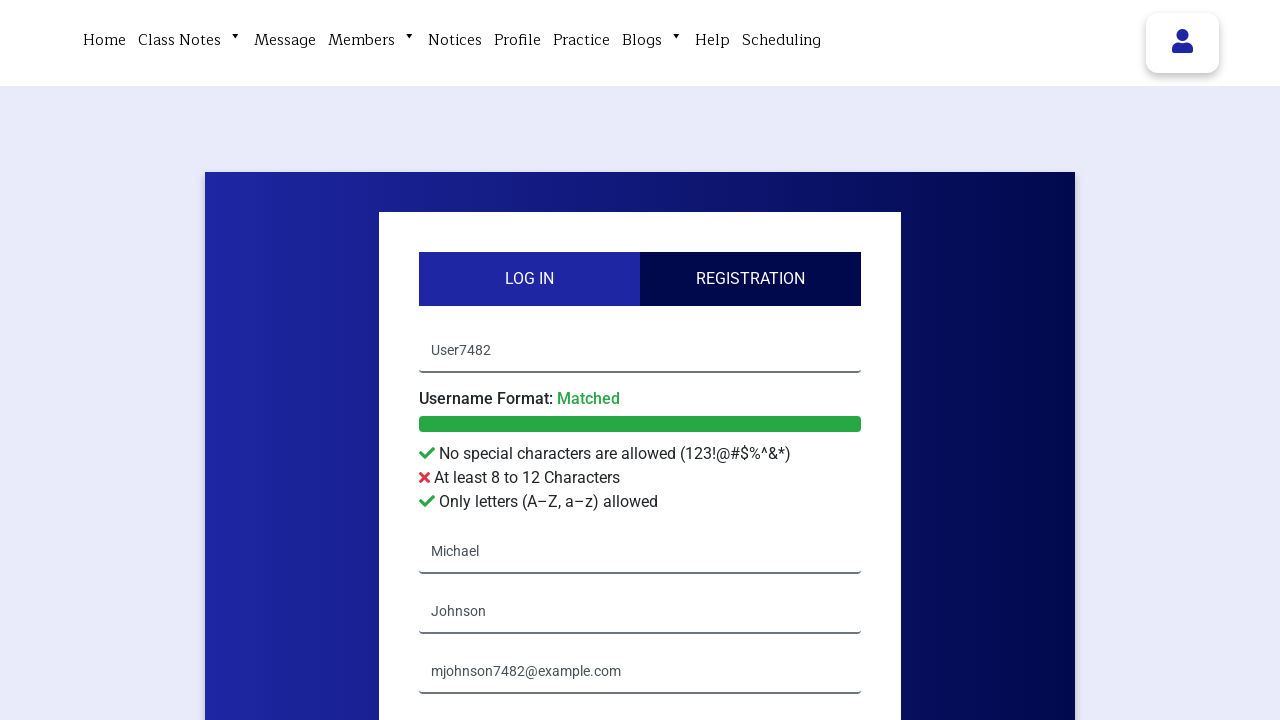

Filled password field with 'SecurePass@7482' on input[name='your-password']
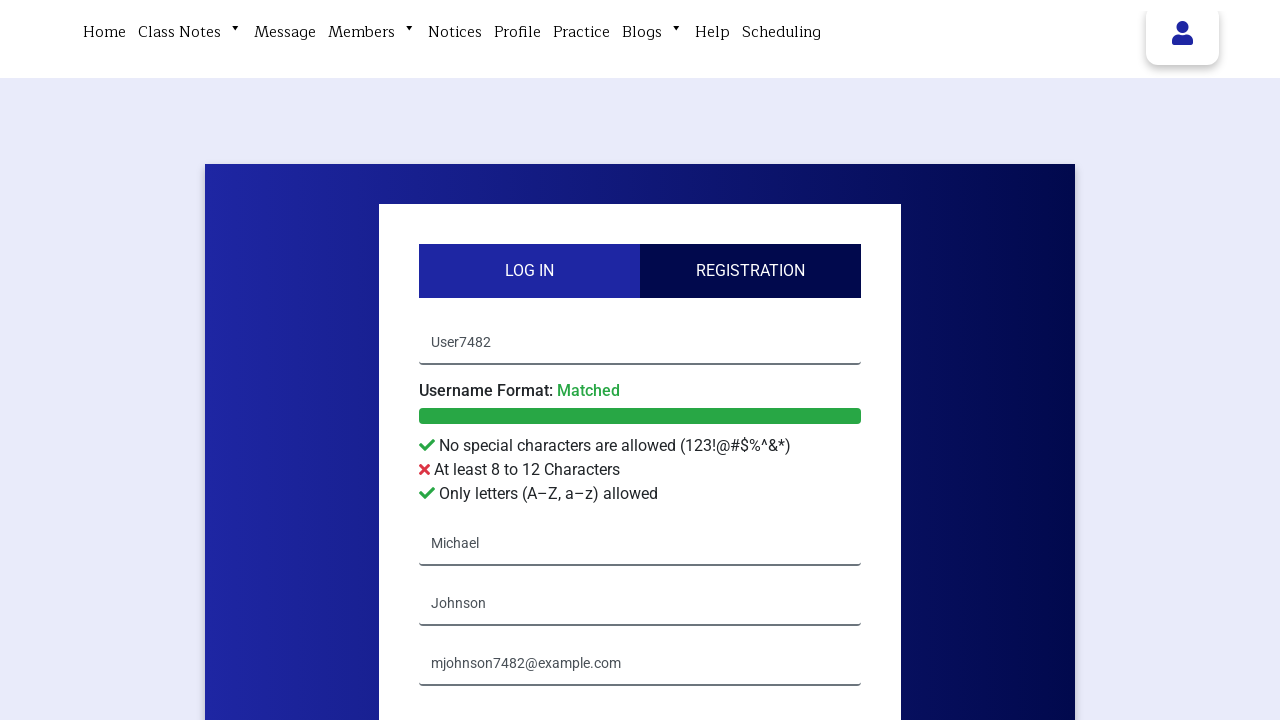

Filled confirm password field with 'SecurePass@7482' on input[name='your-confirm-password']
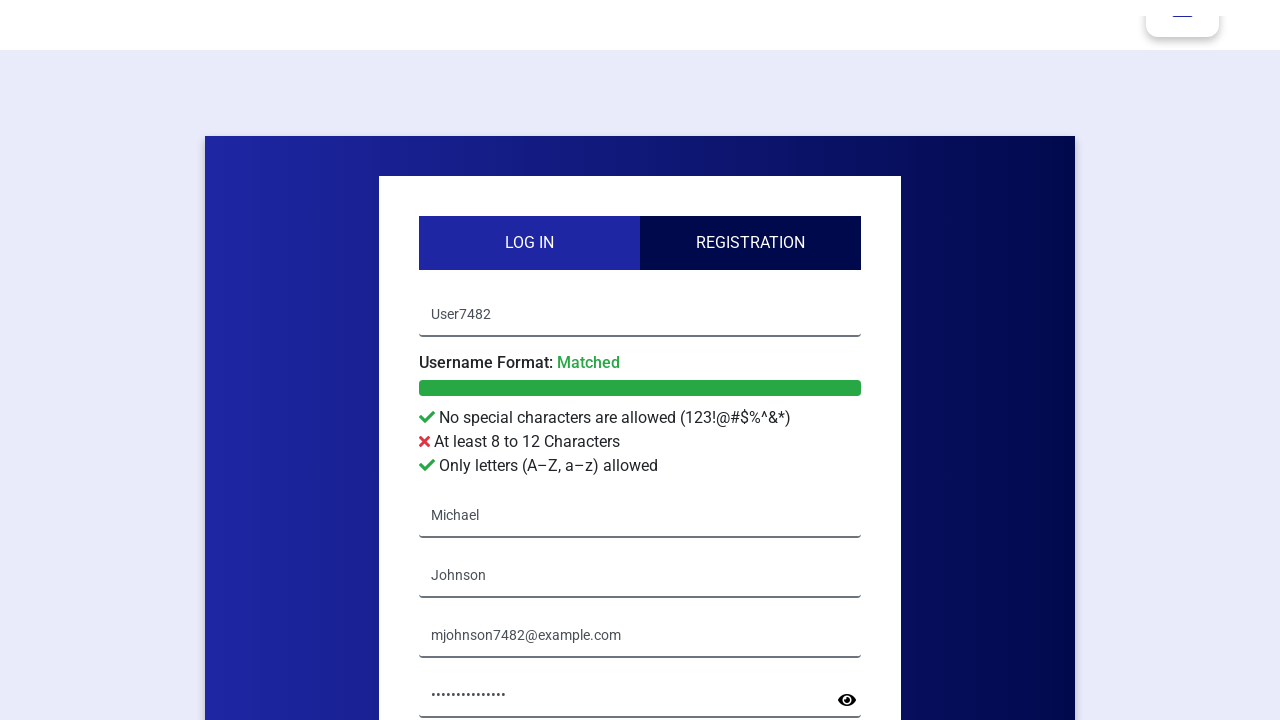

Selected 'Student' from account type dropdown on #your-account-type
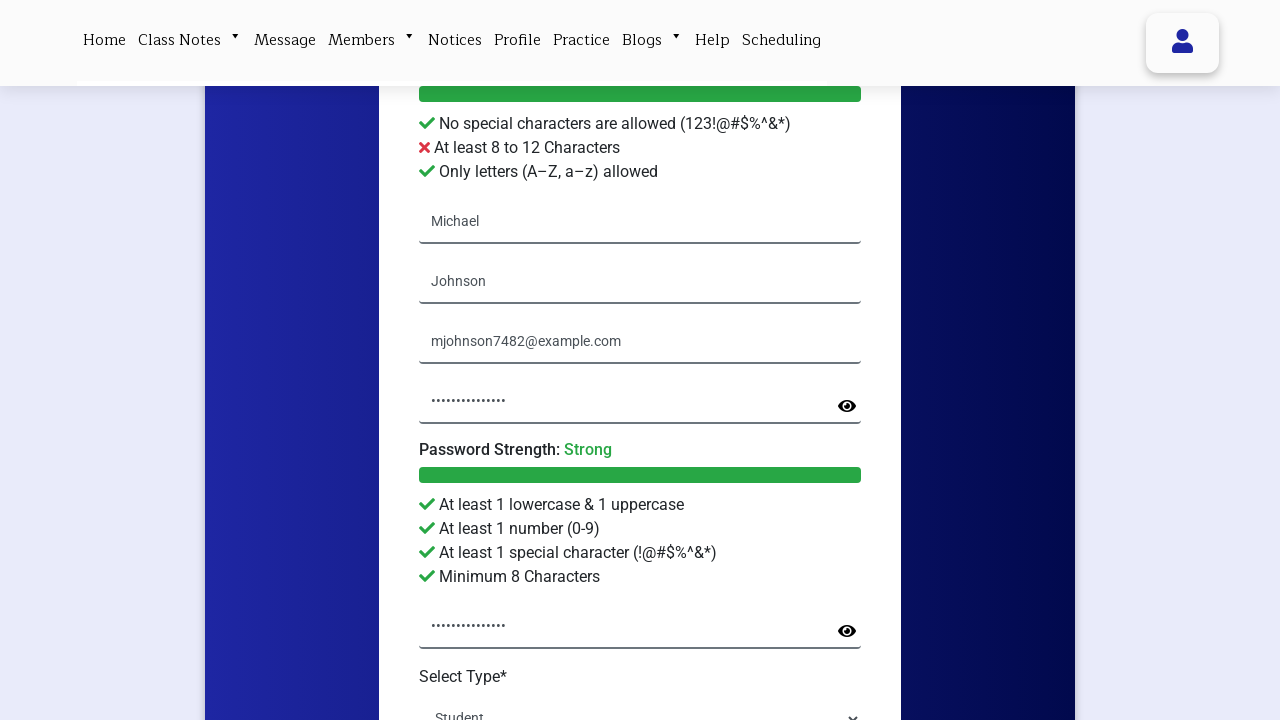

Selected 'United States' from country dropdown on #your-country
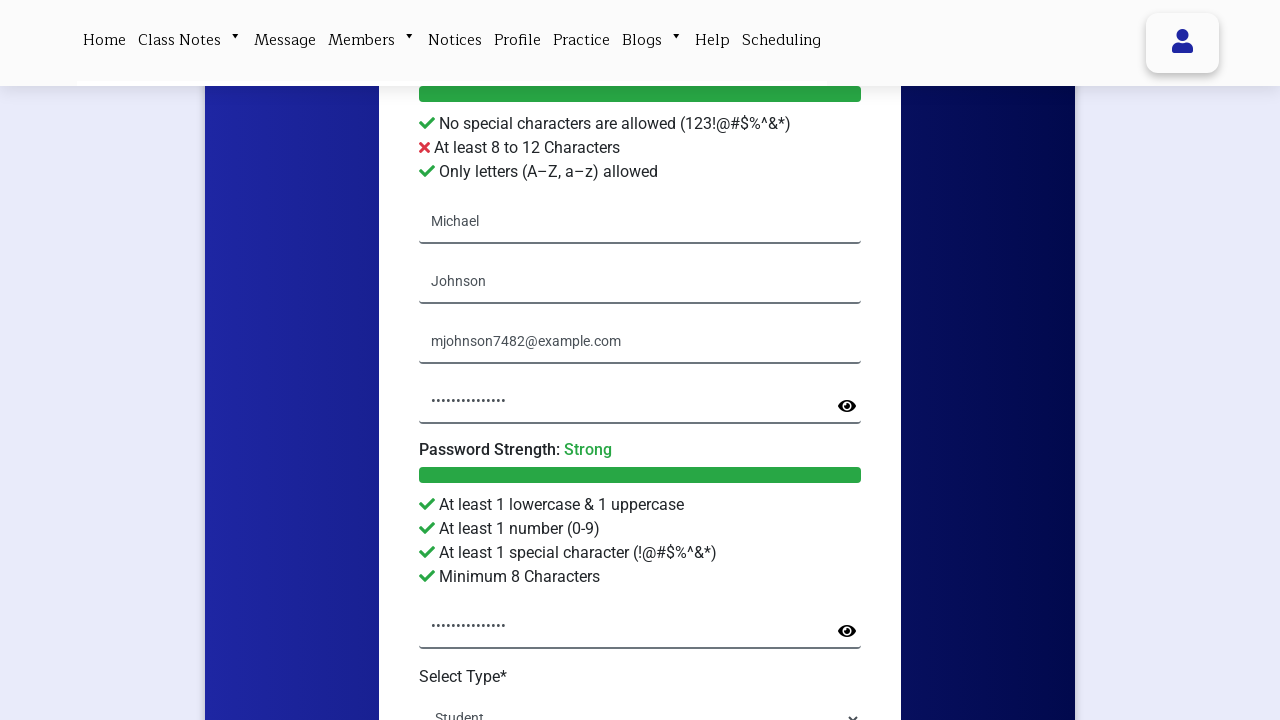

Clicked register button to submit the form at (640, 360) on xpath=/html/body/section/div/div/div/div/div/form/div[9]/button
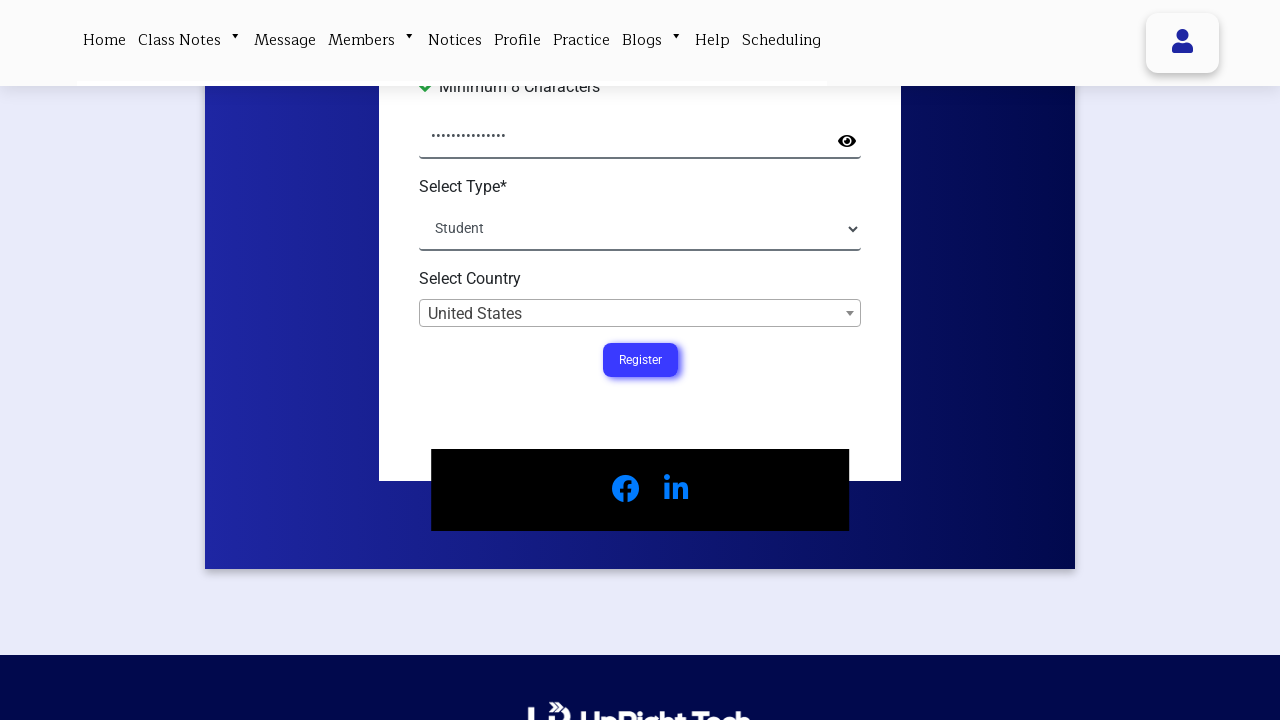

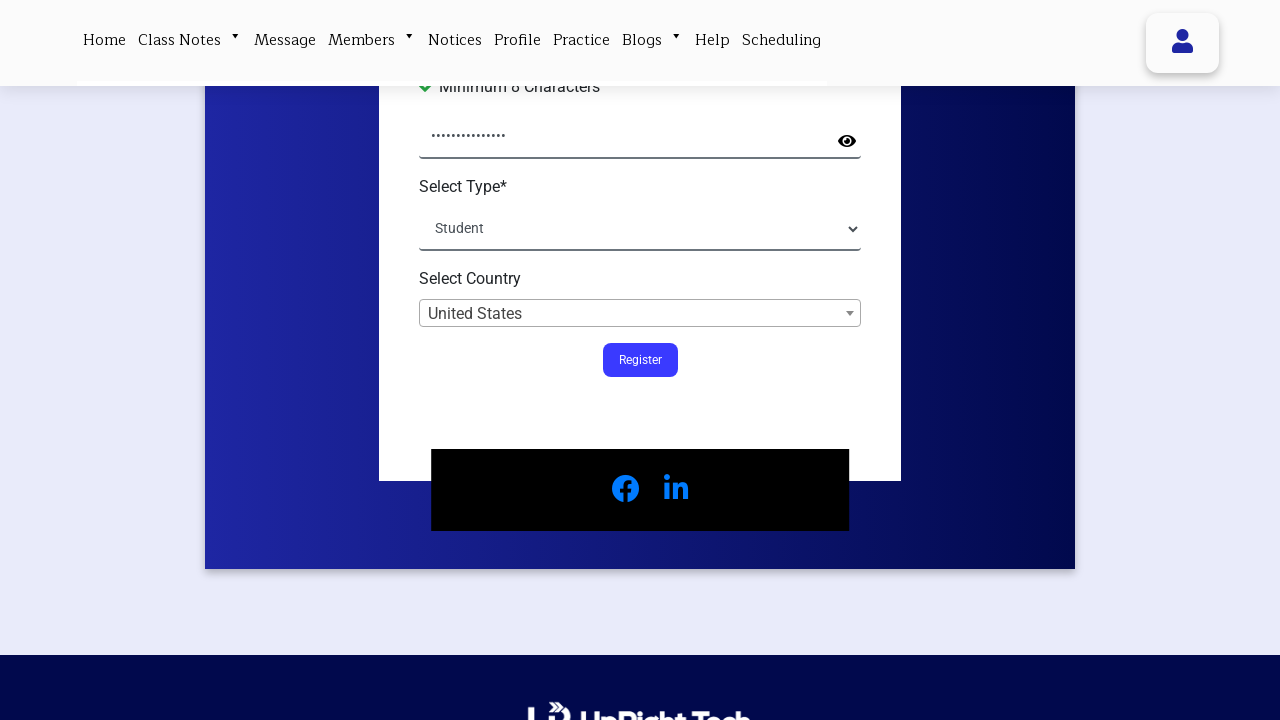